Tests the Python.org website search functionality by entering "pycon" in the search box and submitting the search

Starting URL: http://www.python.org

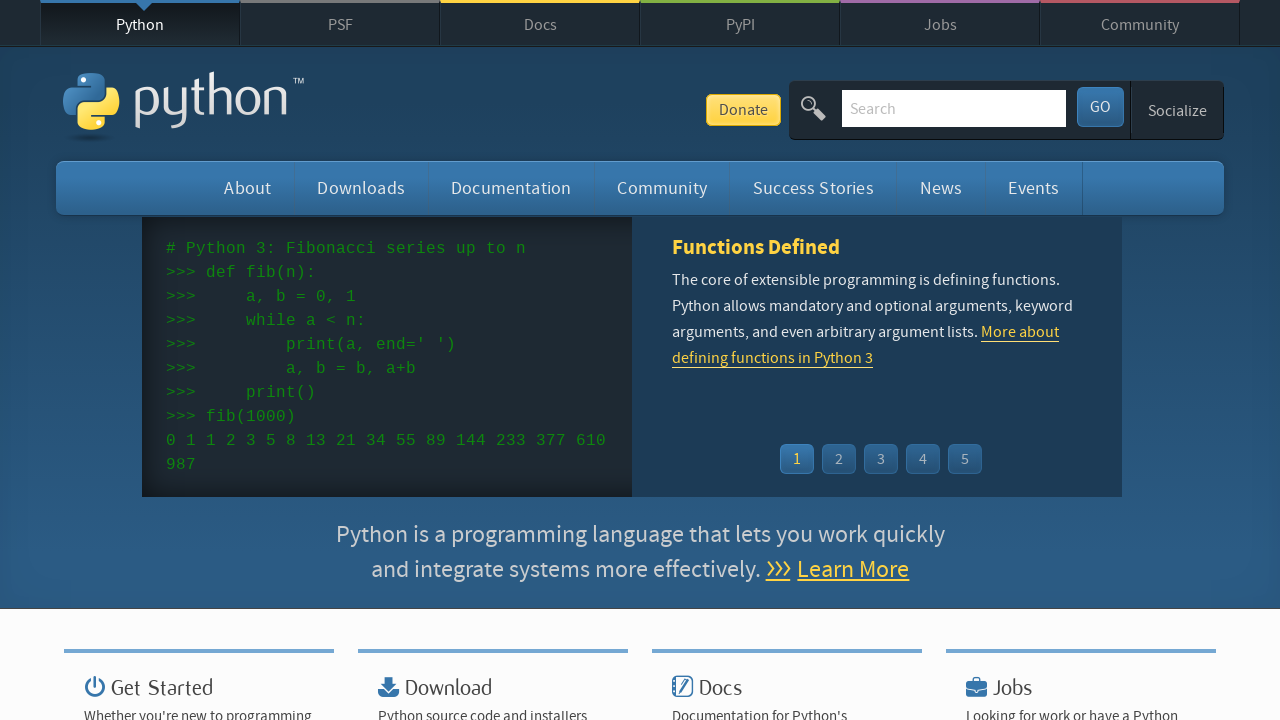

Verified 'Python' is present in page title
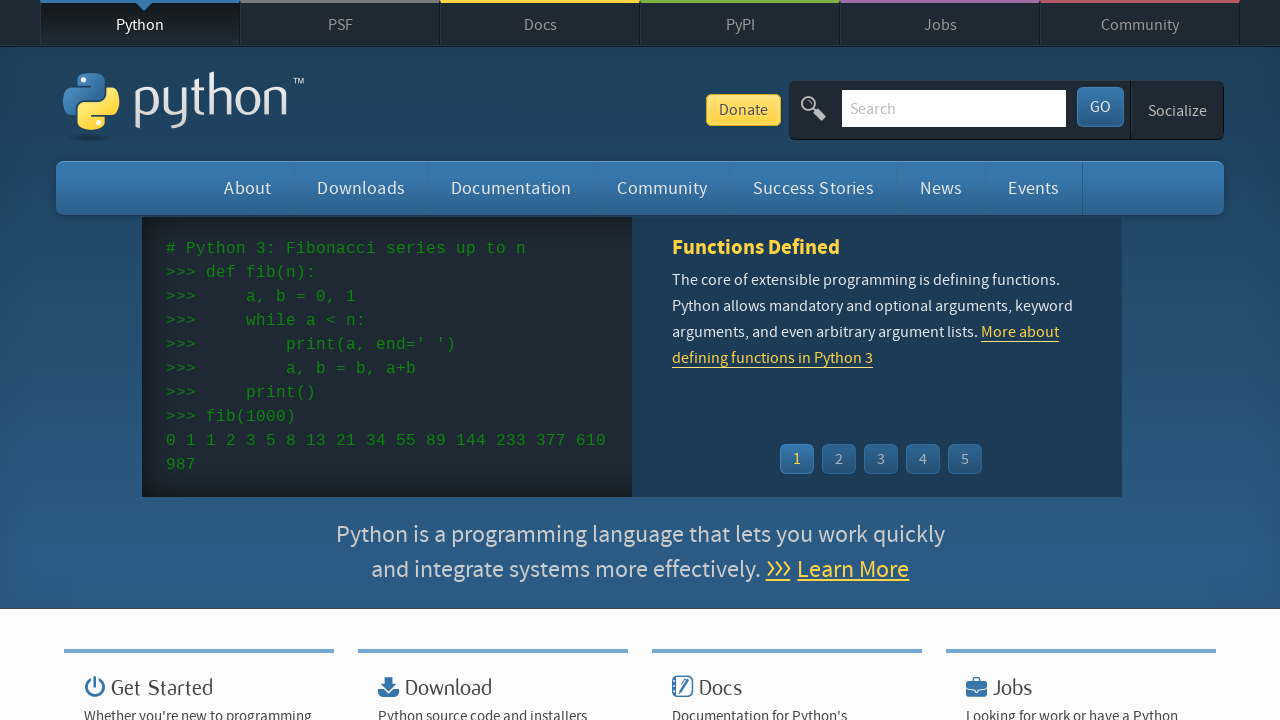

Cleared the search box on input[name='q']
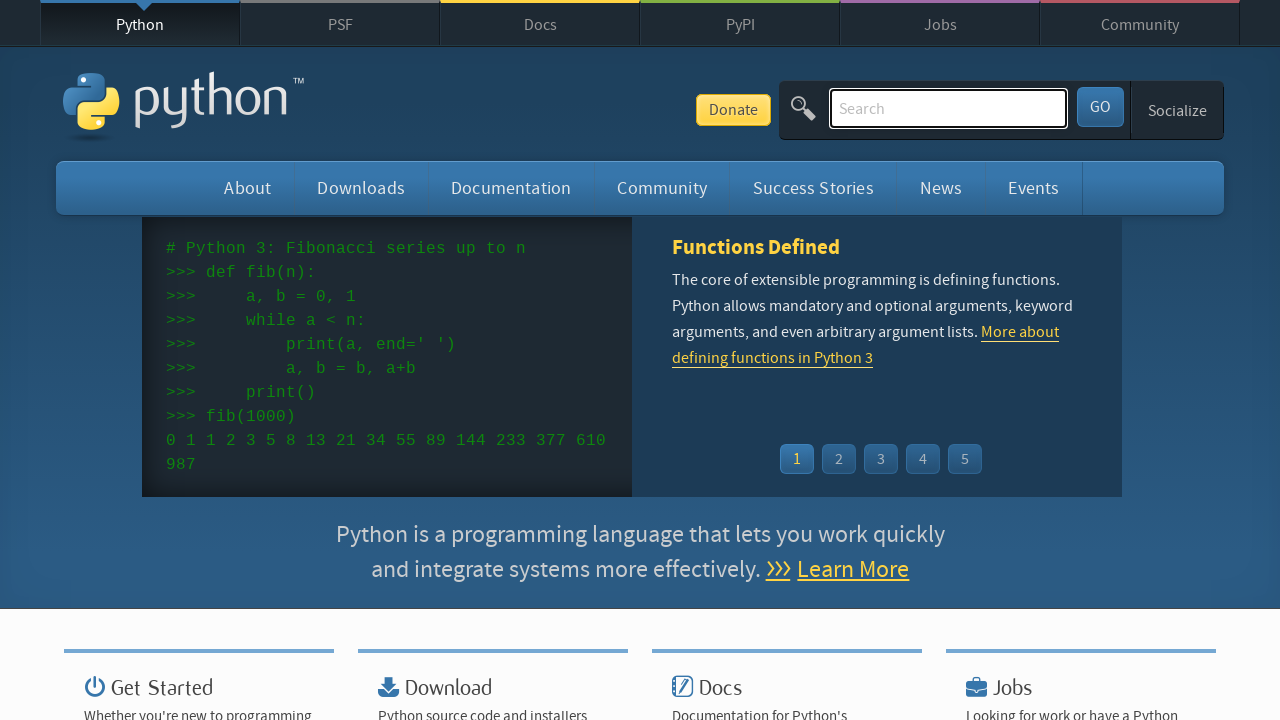

Entered 'pycon' in the search box on input[name='q']
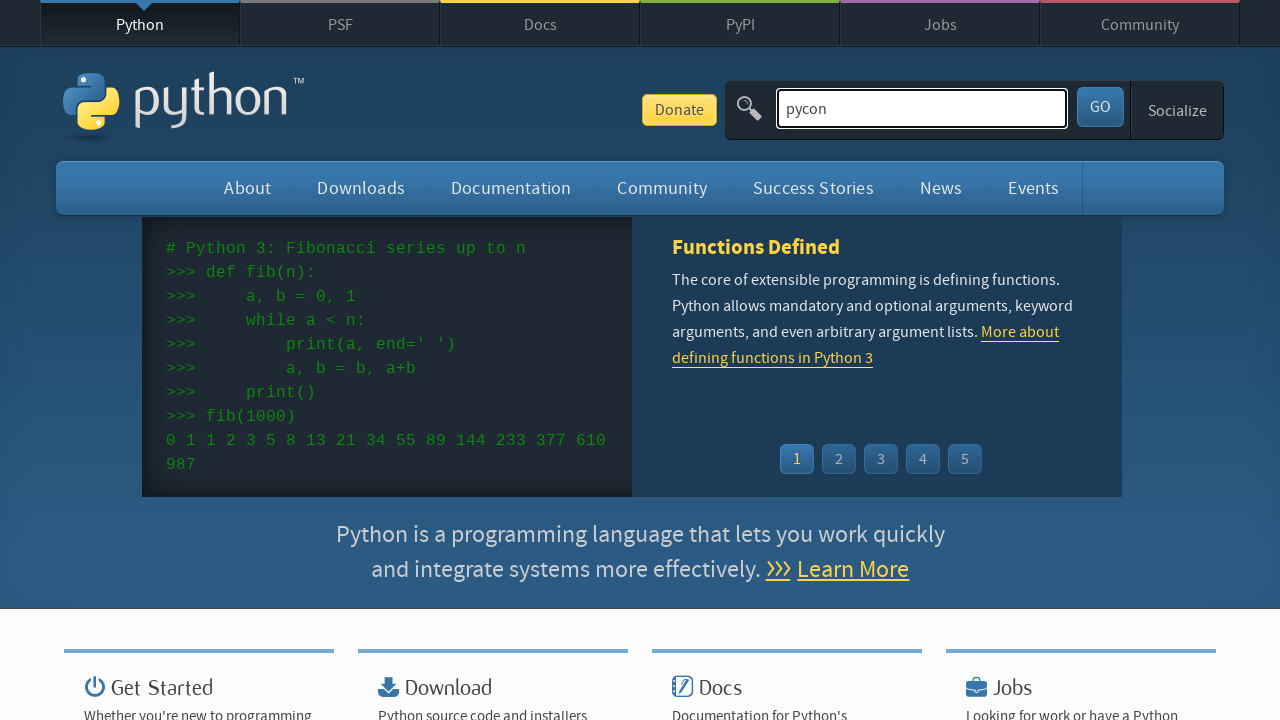

Submitted search by pressing Enter on input[name='q']
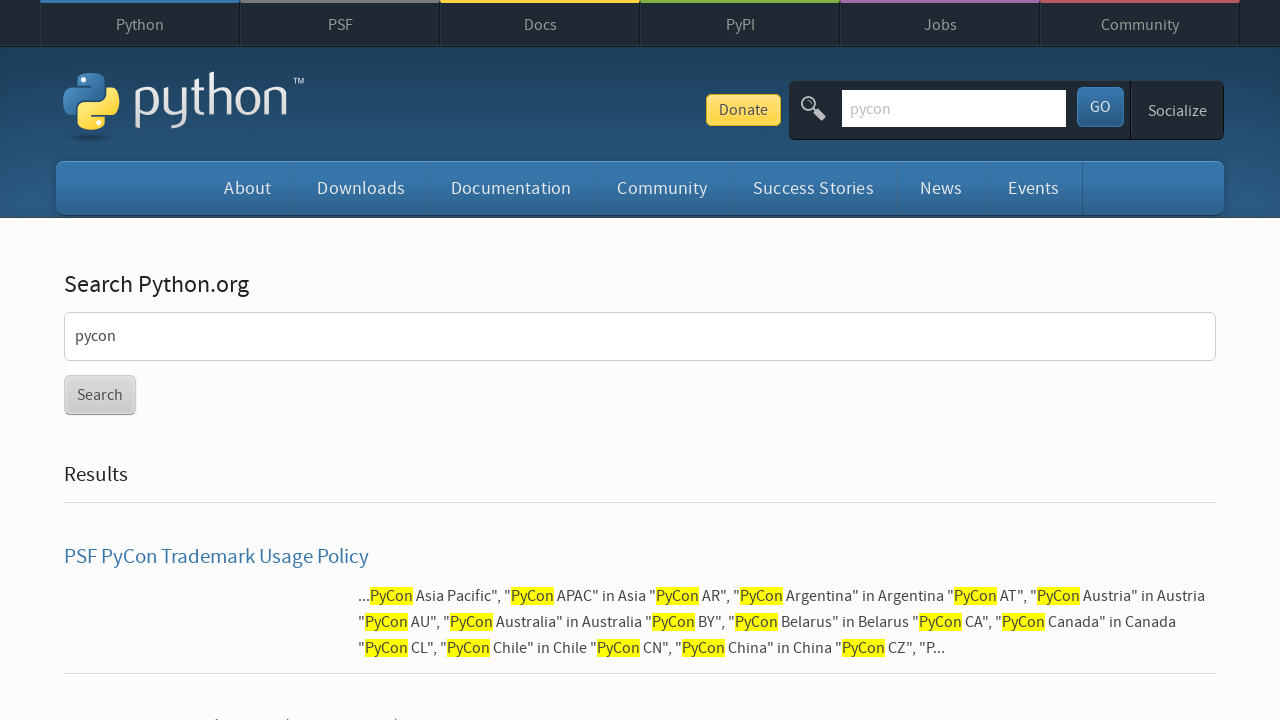

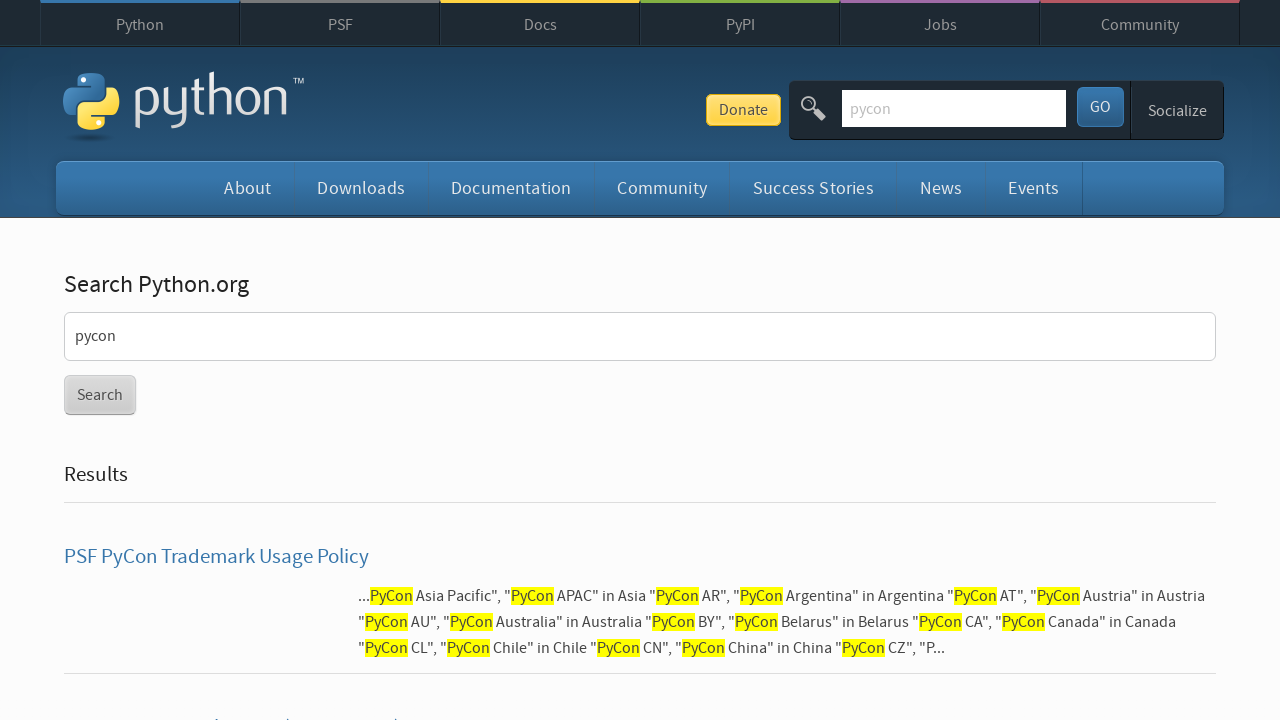